Navigates to Python.org and verifies that the event widget with event times and names is displayed on the page

Starting URL: https://www.python.org/

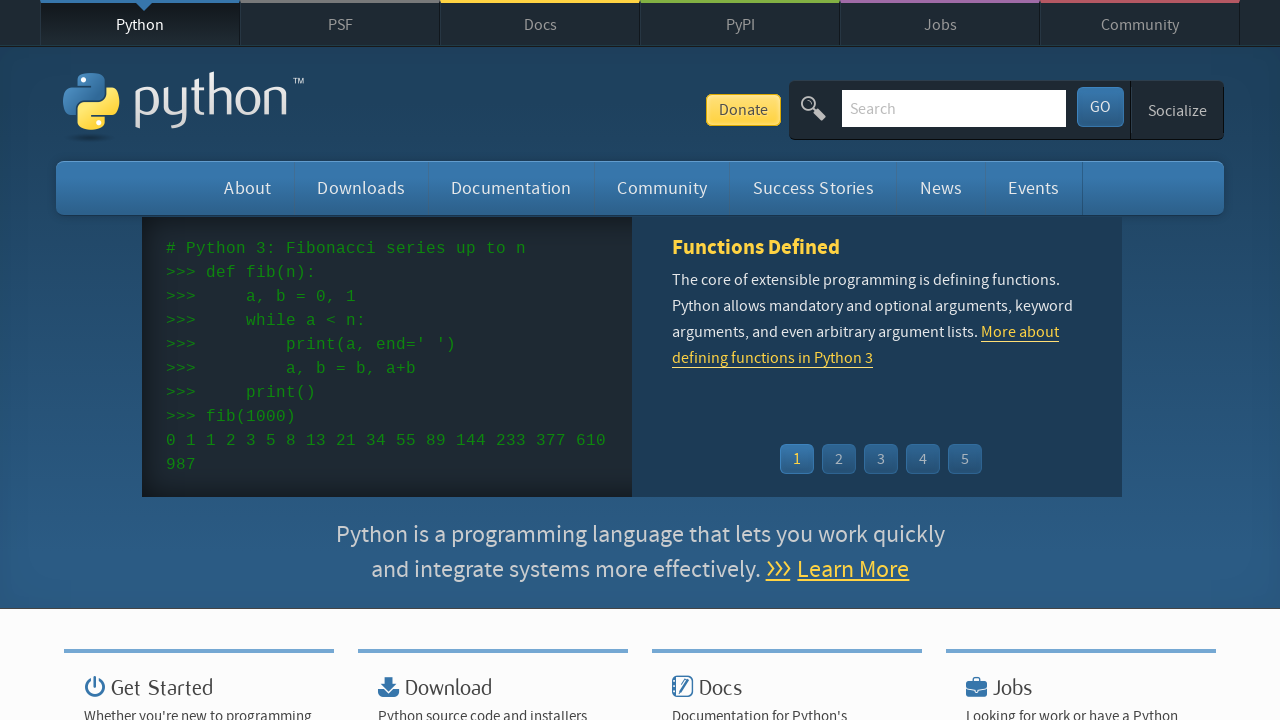

Navigated to https://www.python.org/
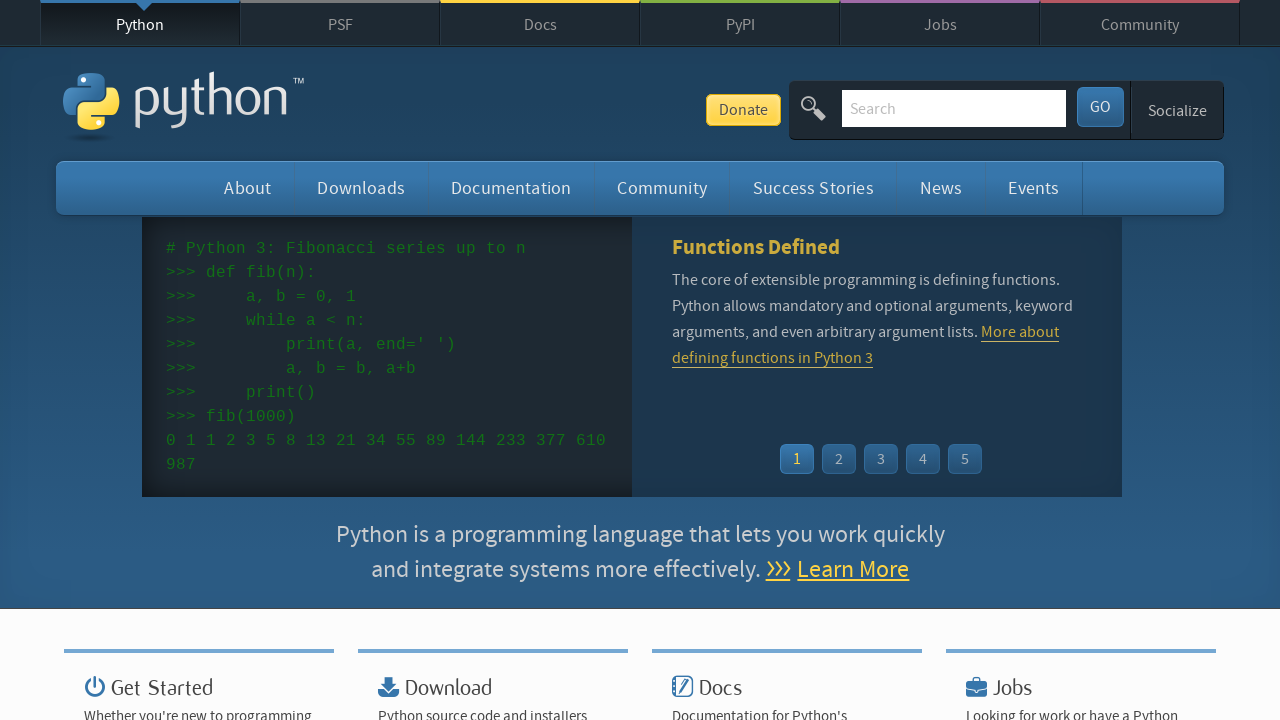

Event widget with time elements loaded
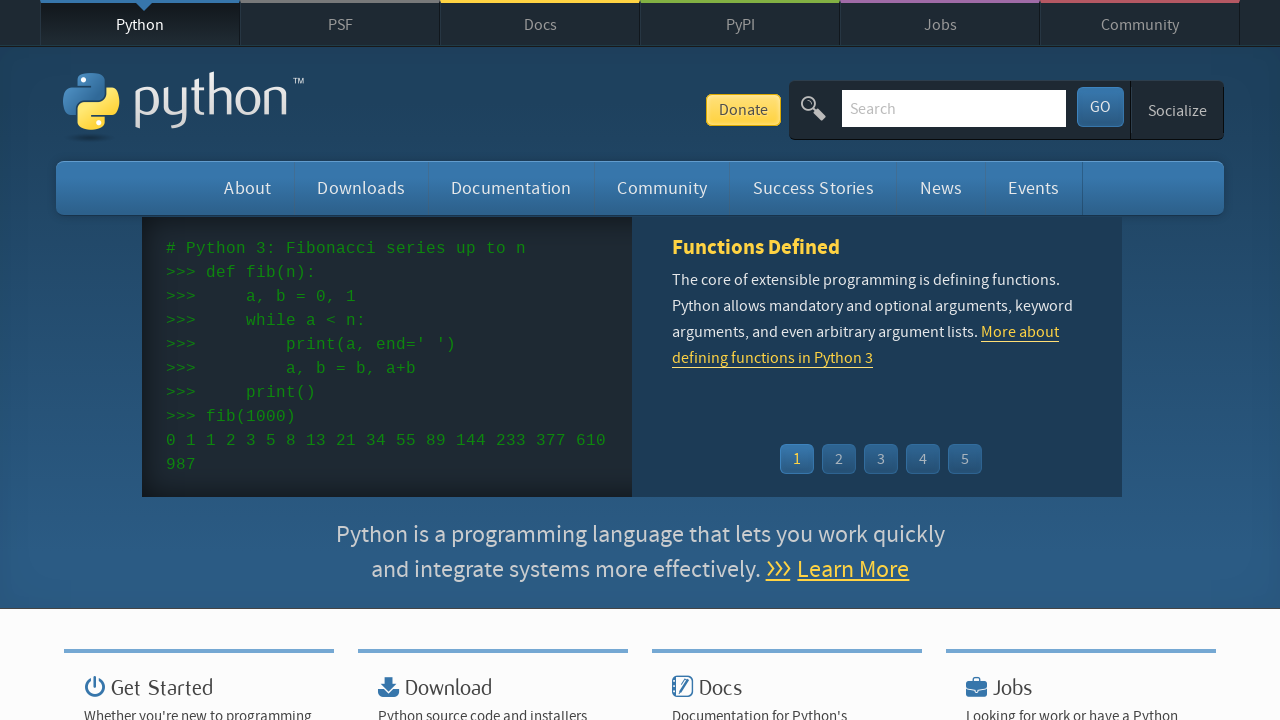

Event widget links verified as present
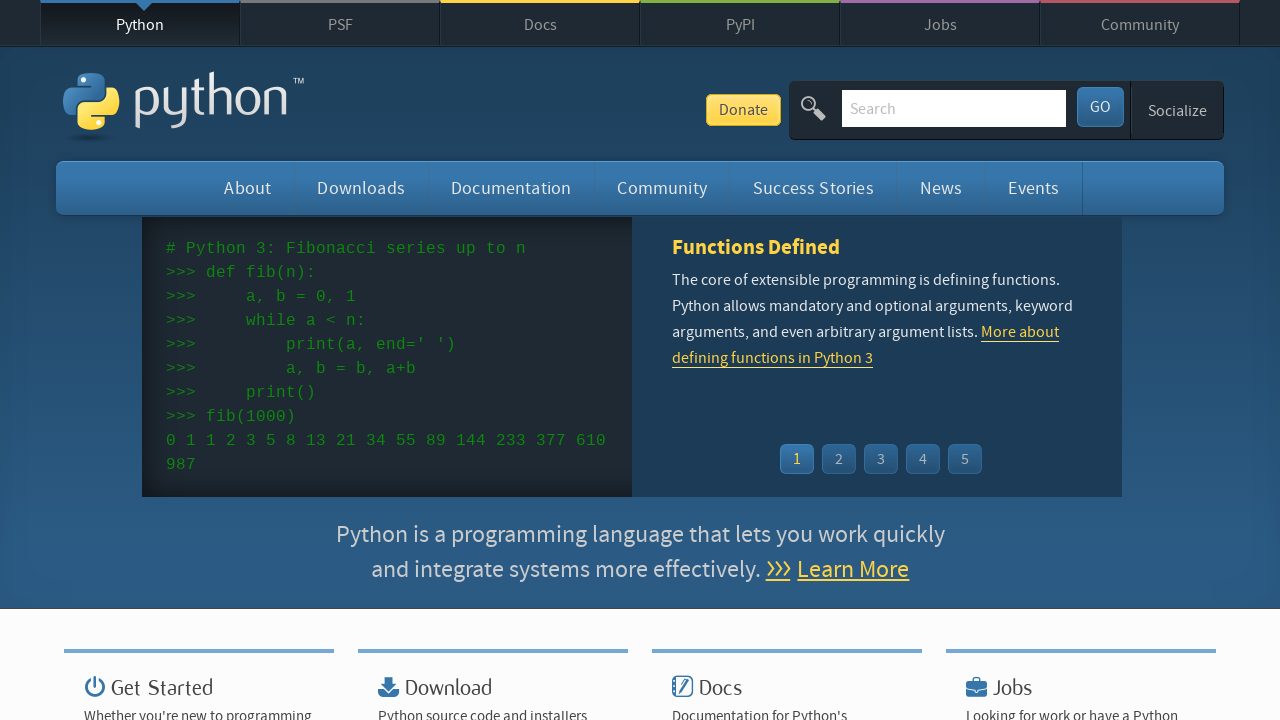

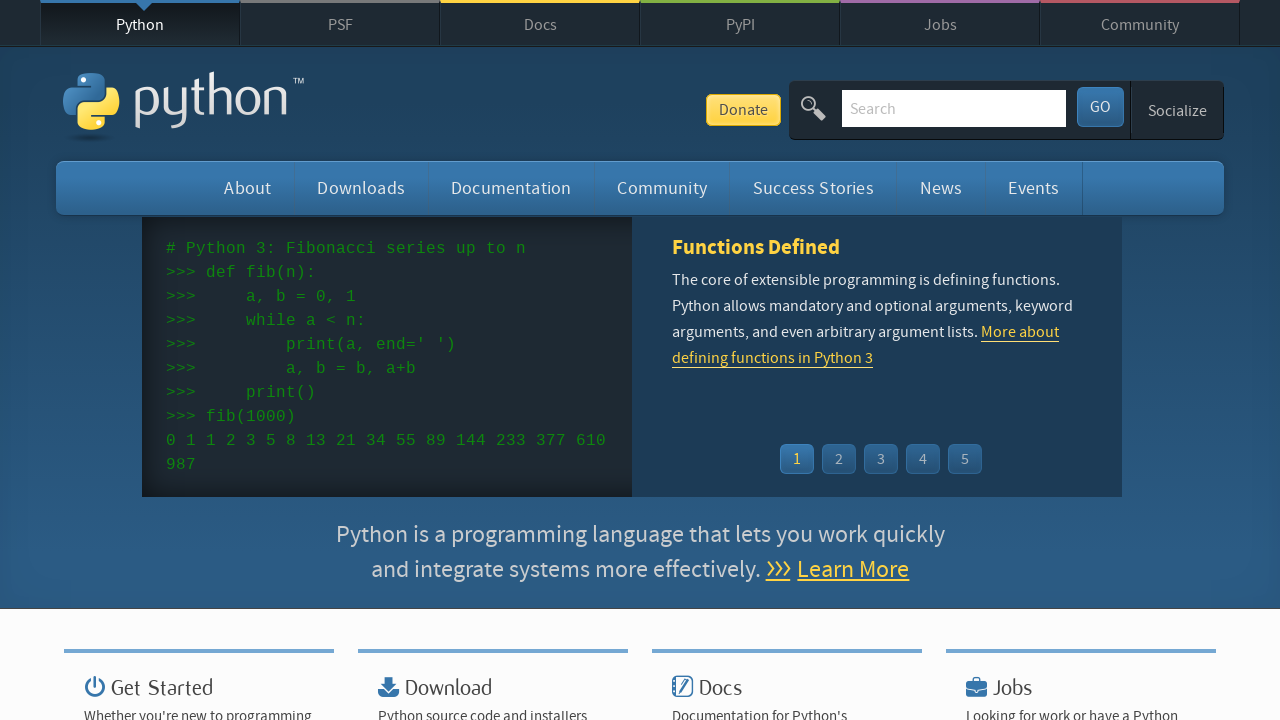